Tests alert handling functionality by triggering and interacting with different types of JavaScript alerts including standard alert, prompt, and confirmation dialogs

Starting URL: https://omayo.blogspot.com/

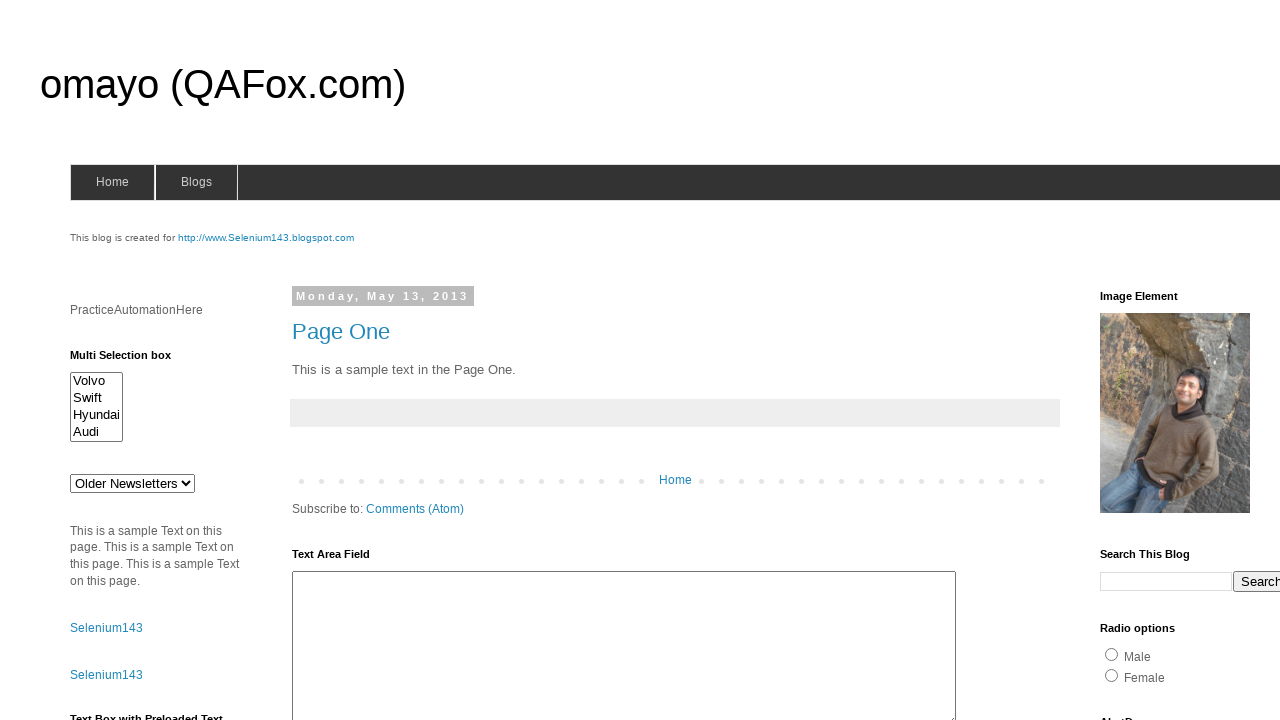

Clicked button to trigger standard alert at (1154, 361) on xpath=//input[@id='alert1']
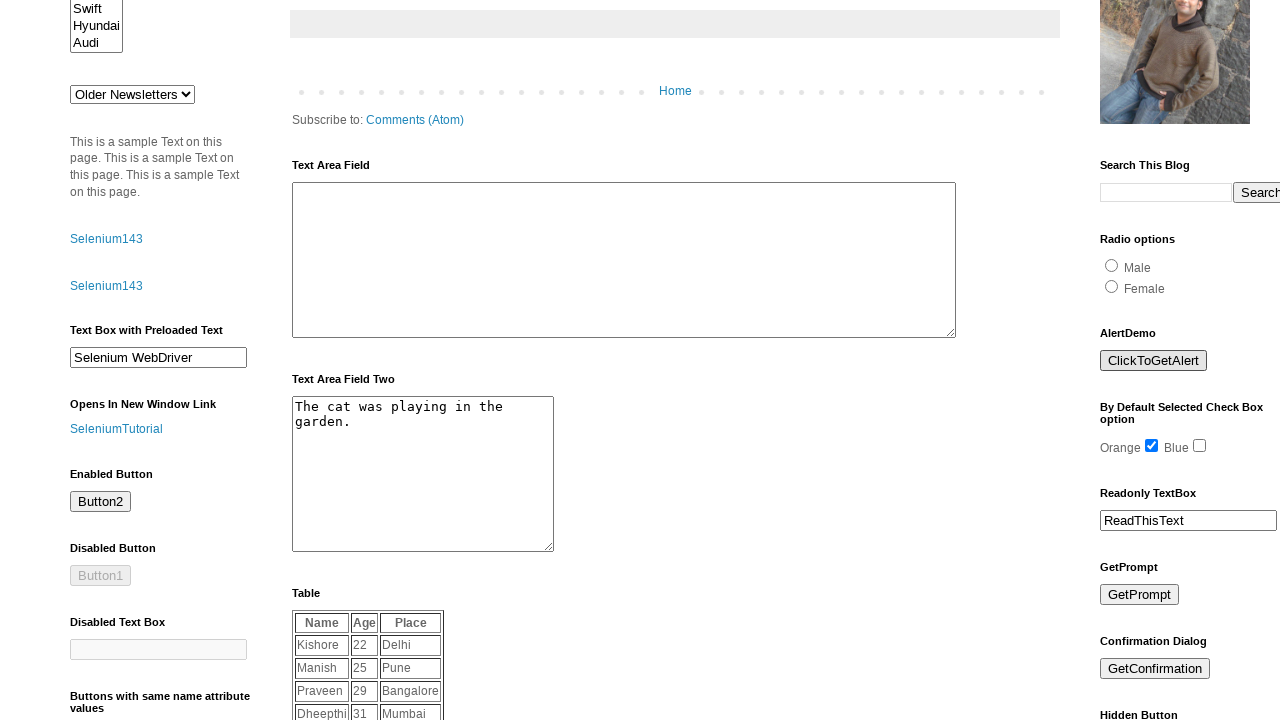

Set up dialog handler to accept standard alert
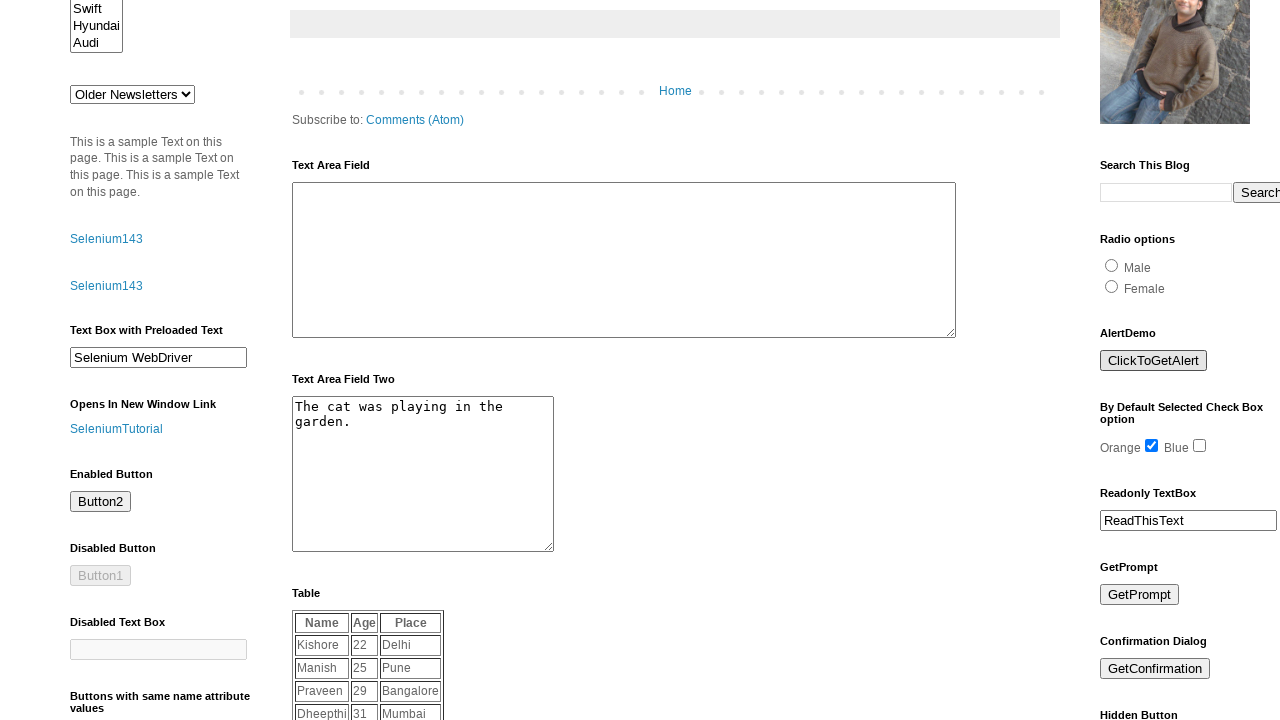

Clicked button to trigger prompt alert at (1140, 595) on xpath=//input[@id='prompt']
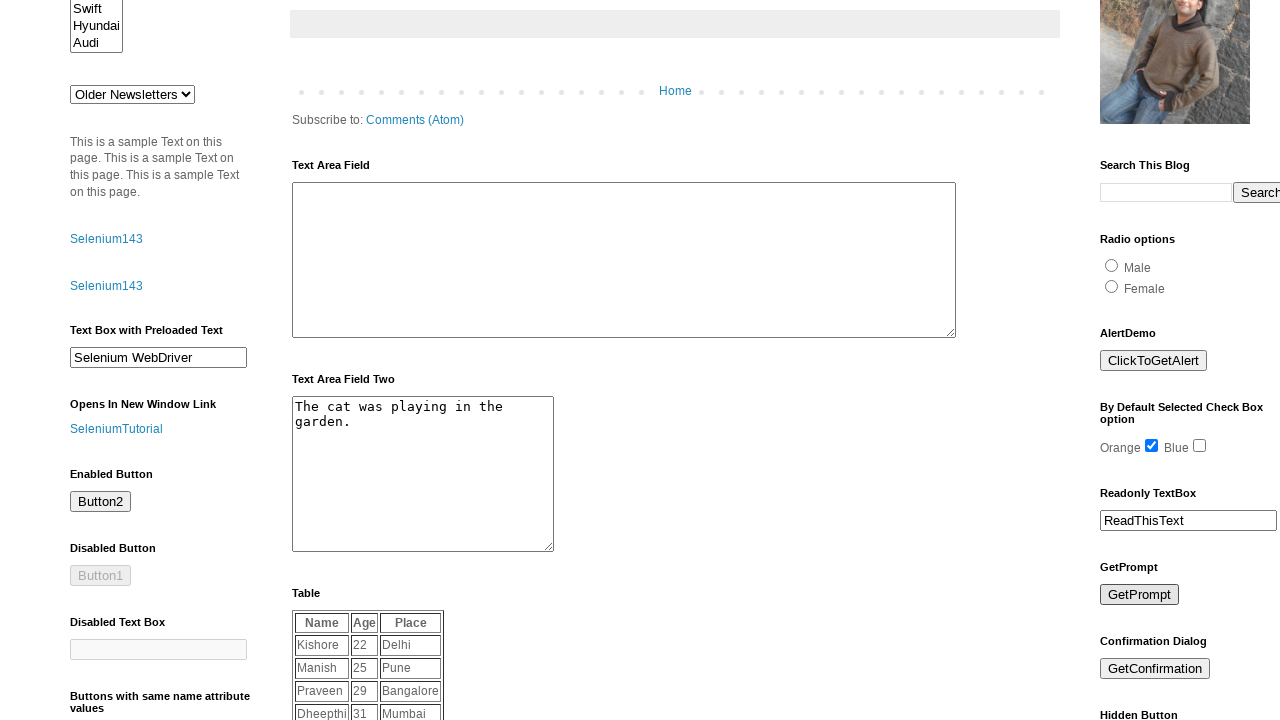

Set up dialog handler to accept prompt with text 'Dharani'
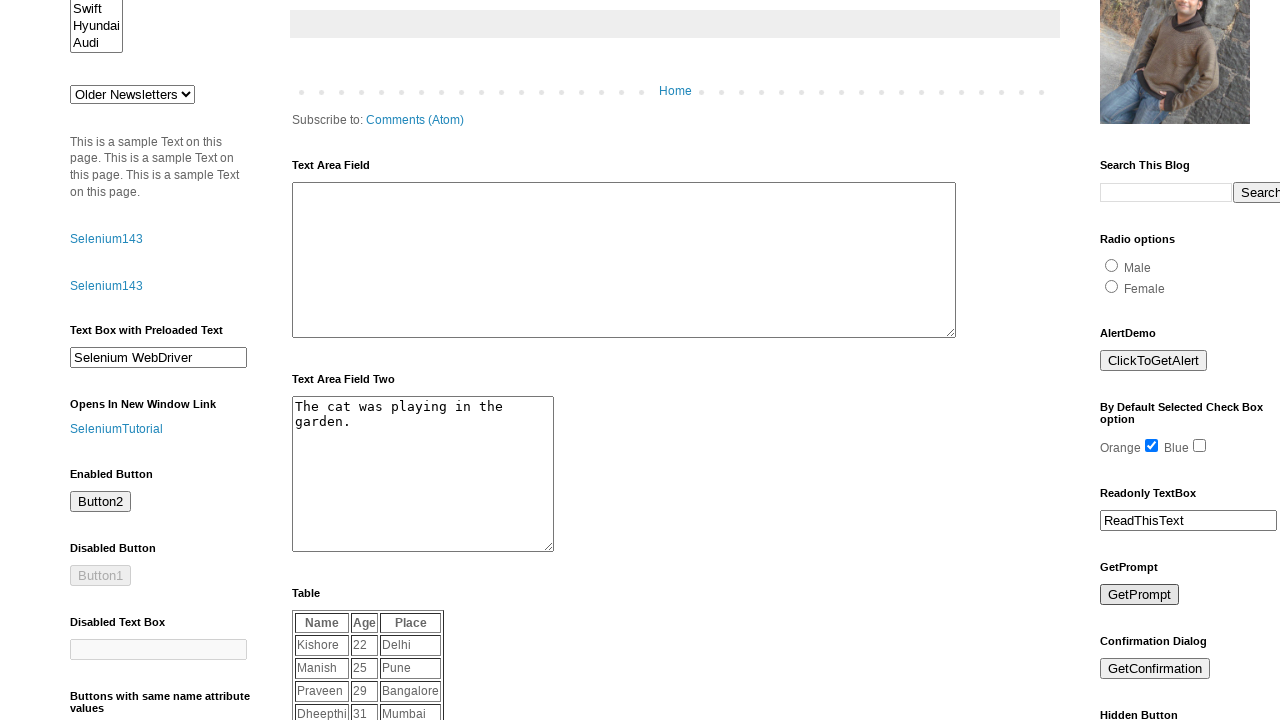

Clicked button to trigger confirmation alert at (1155, 669) on xpath=//input[@id='confirm']
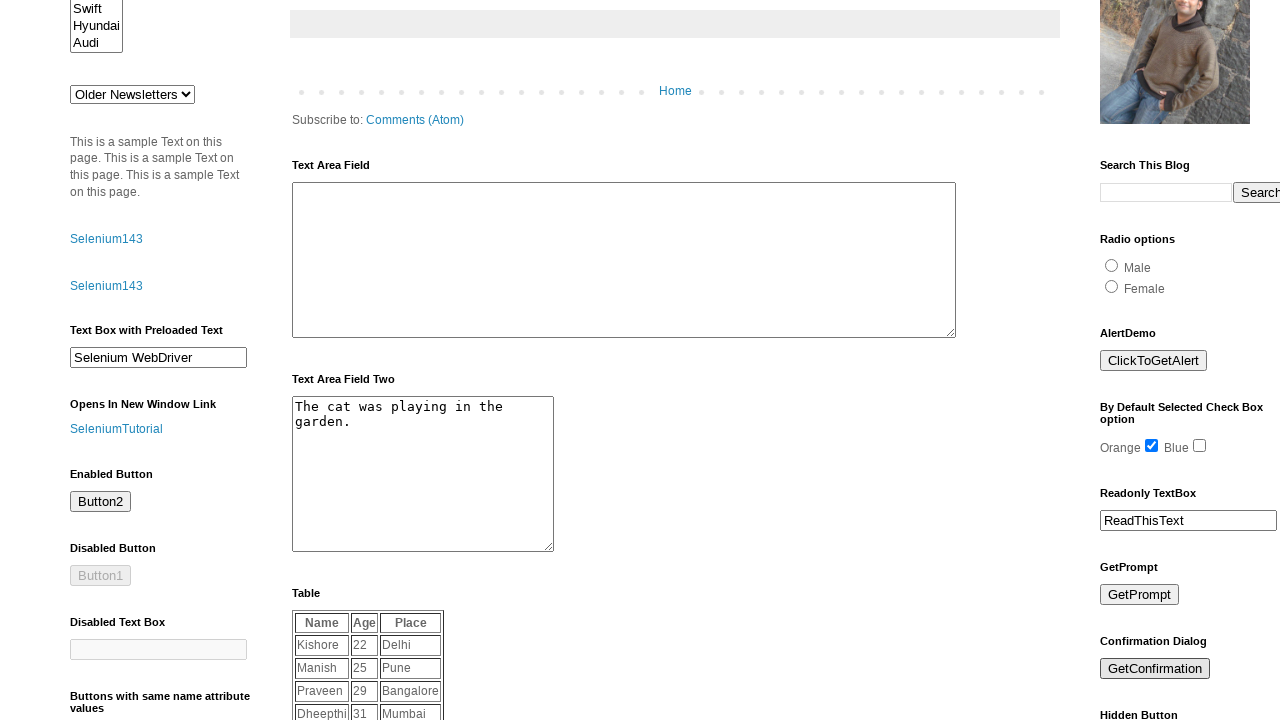

Set up dialog handler to accept confirmation alert
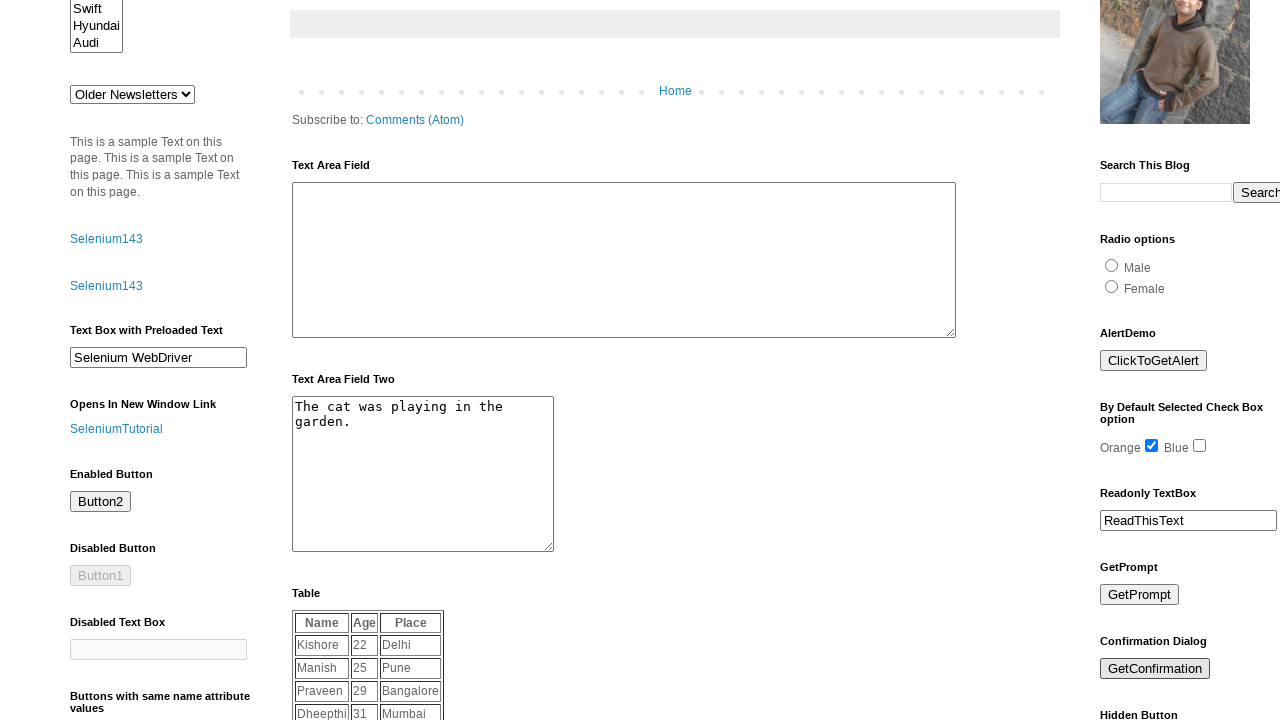

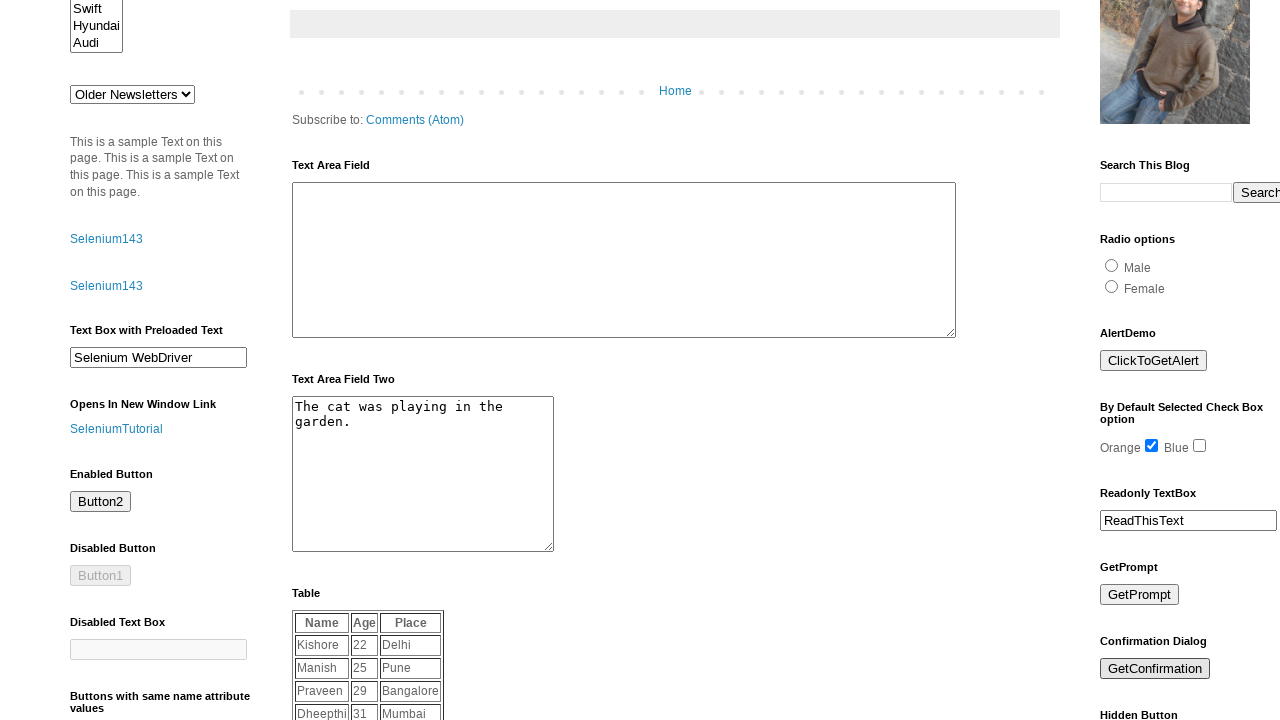